Tests that clicking the table column header sorts the table data in ascending order by verifying the table content before and after clicking the sort button

Starting URL: https://kitchen.applitools.com/ingredients/table

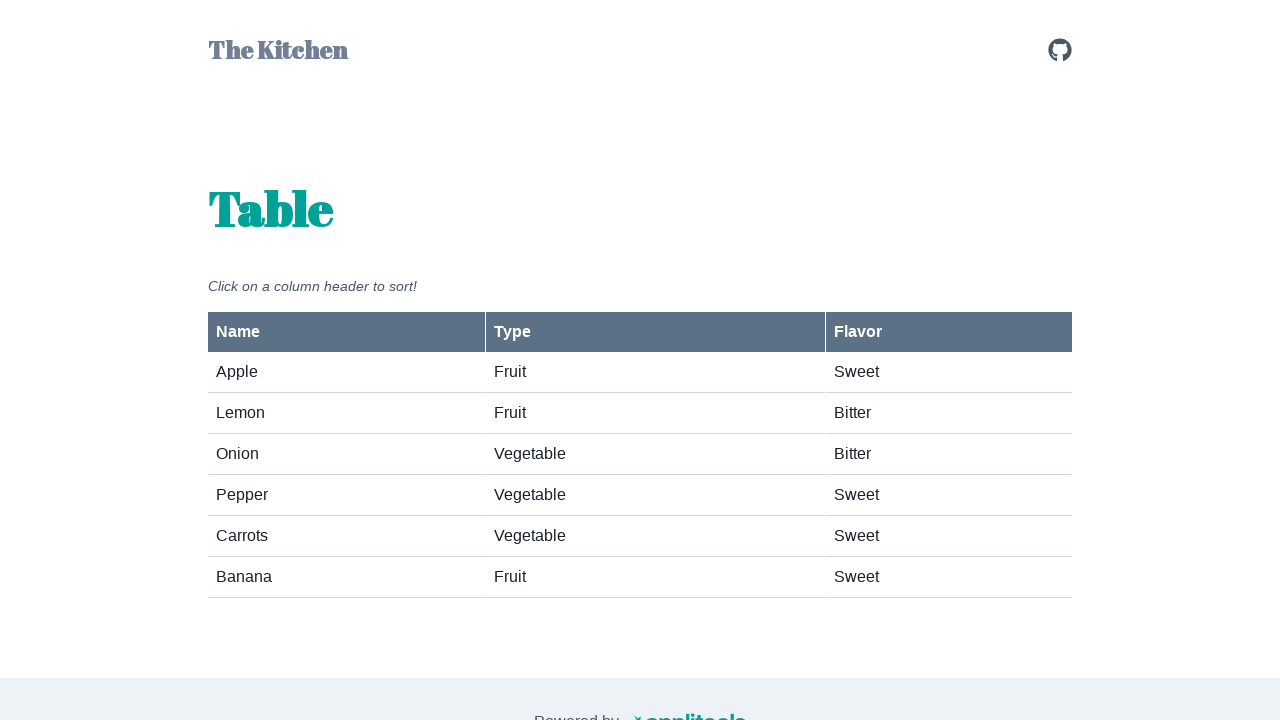

Waited for table rows to load
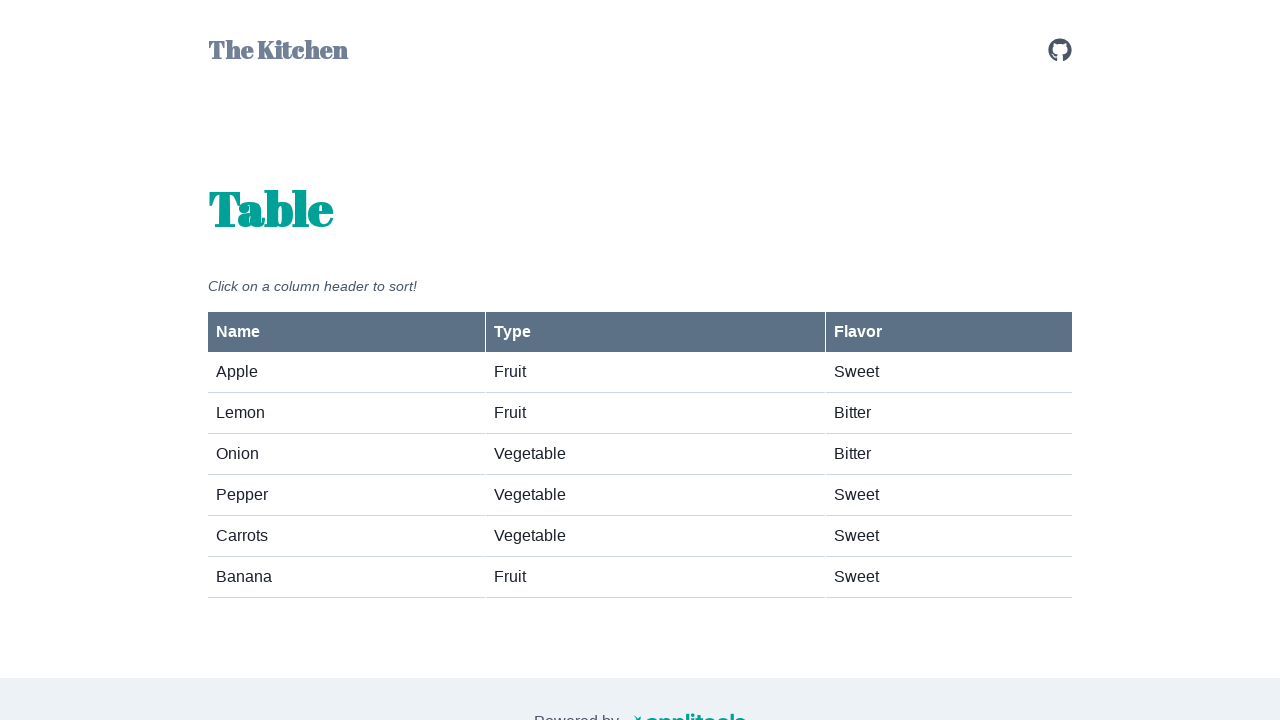

Retrieved table rows before sorting
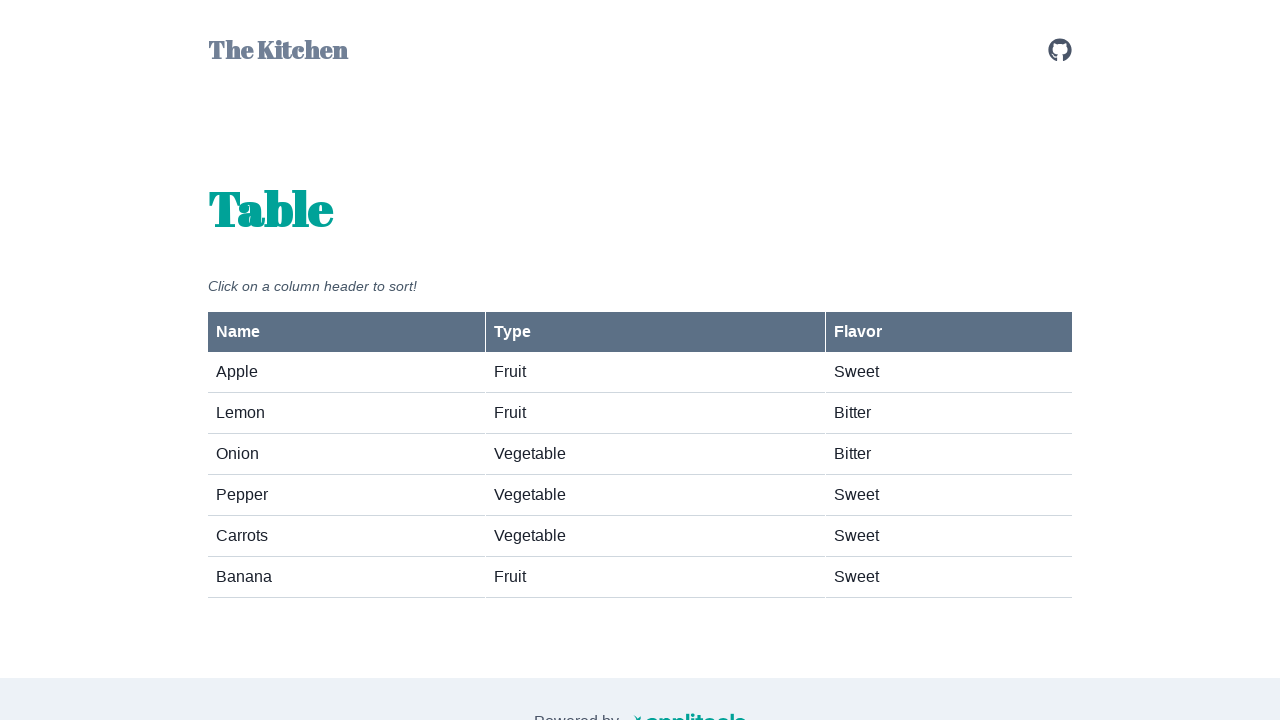

Clicked column header to sort by name at (346, 332) on #column-button-name
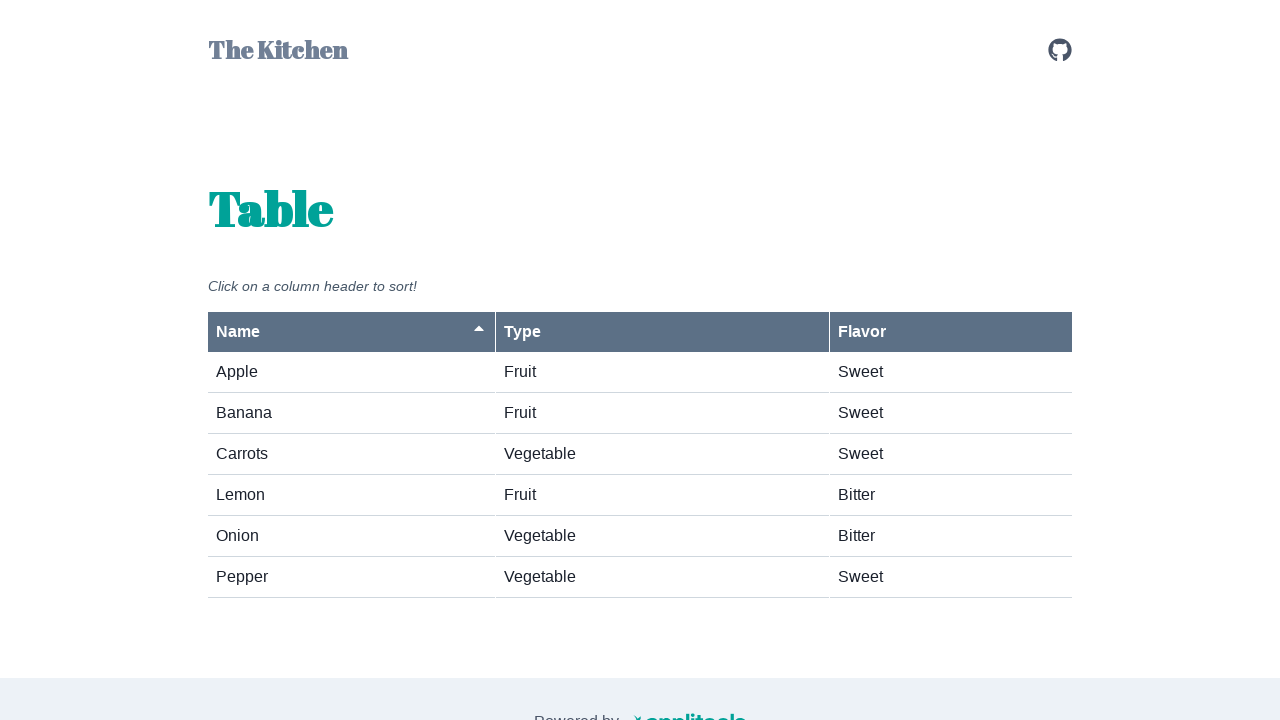

Waited for table to update after sorting
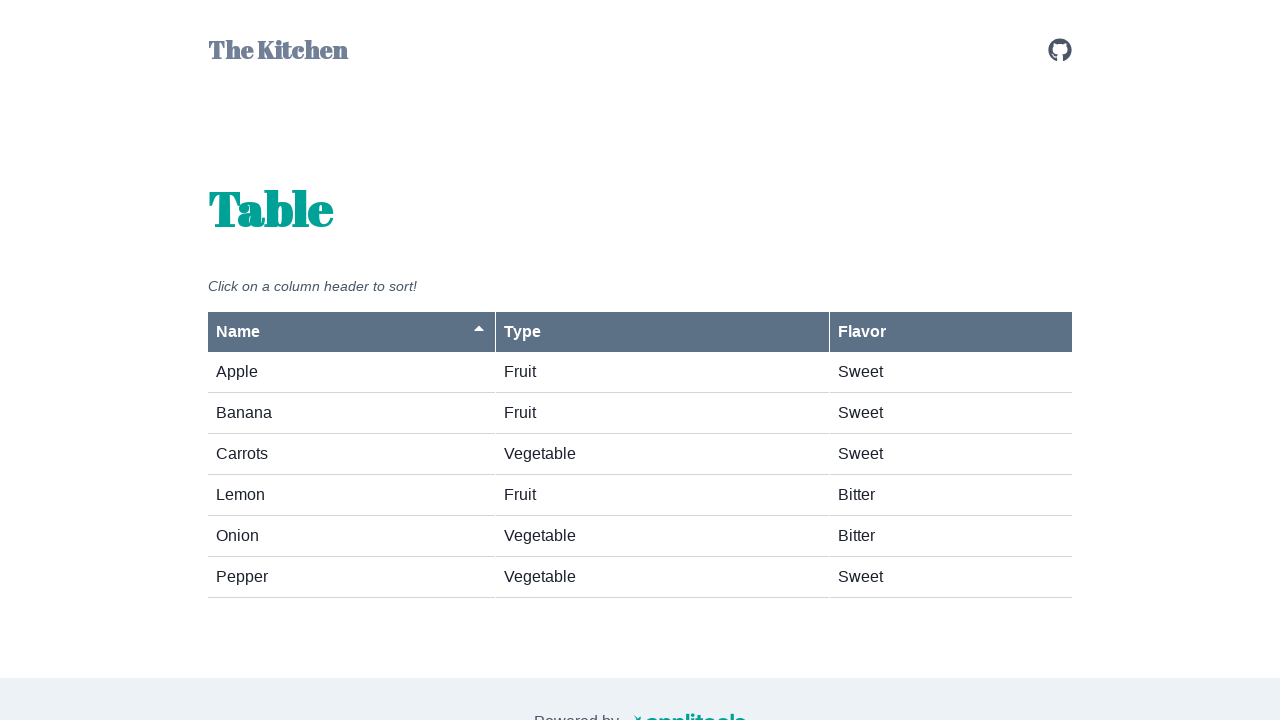

Located first row in sorted table
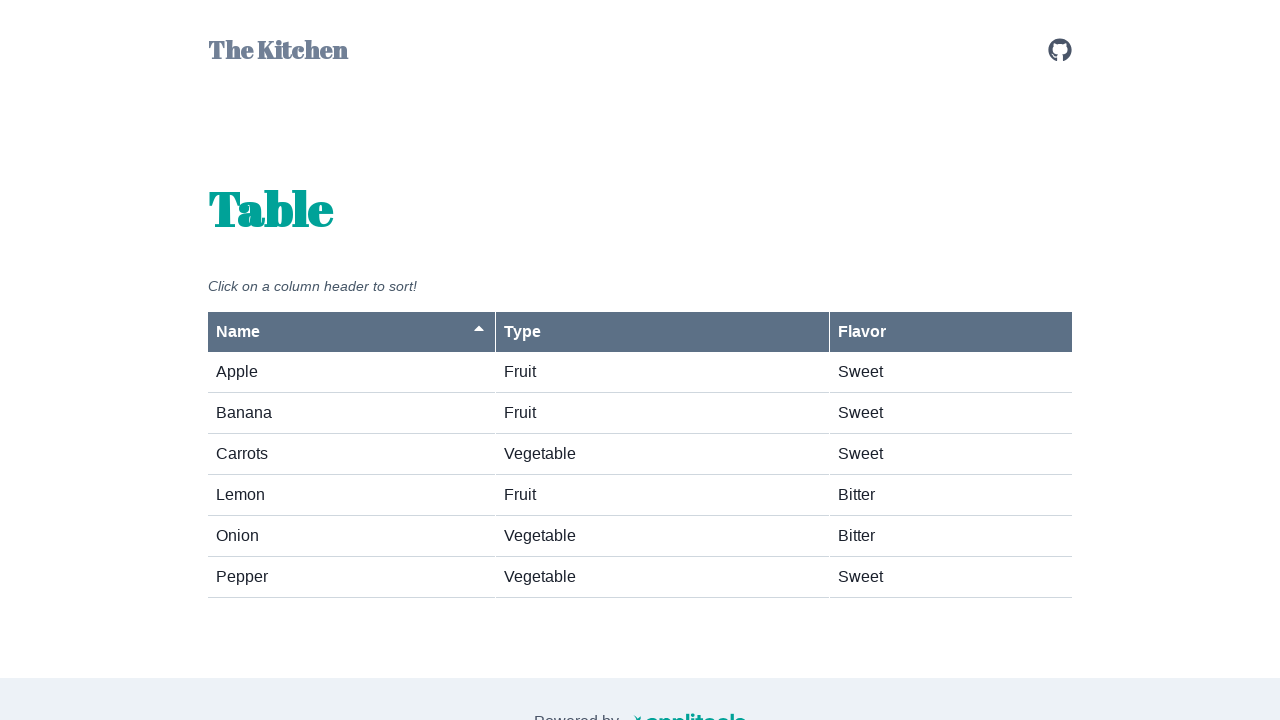

Waited for first row to be ready
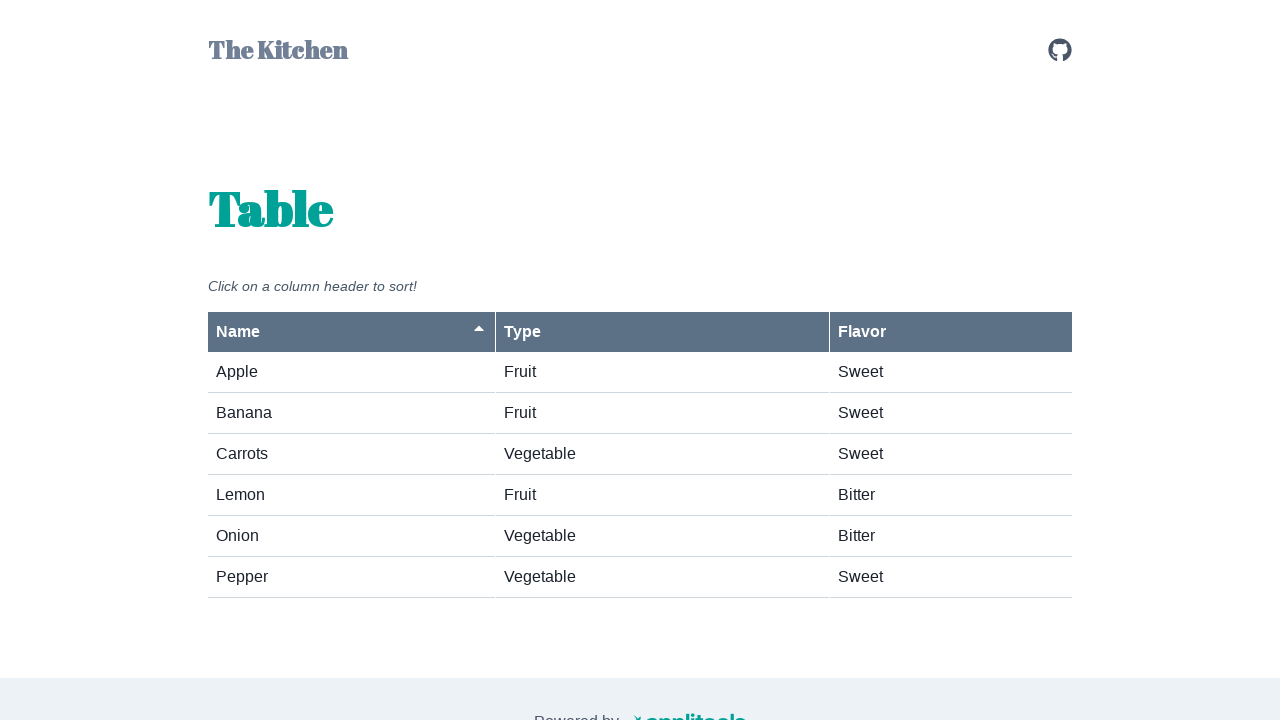

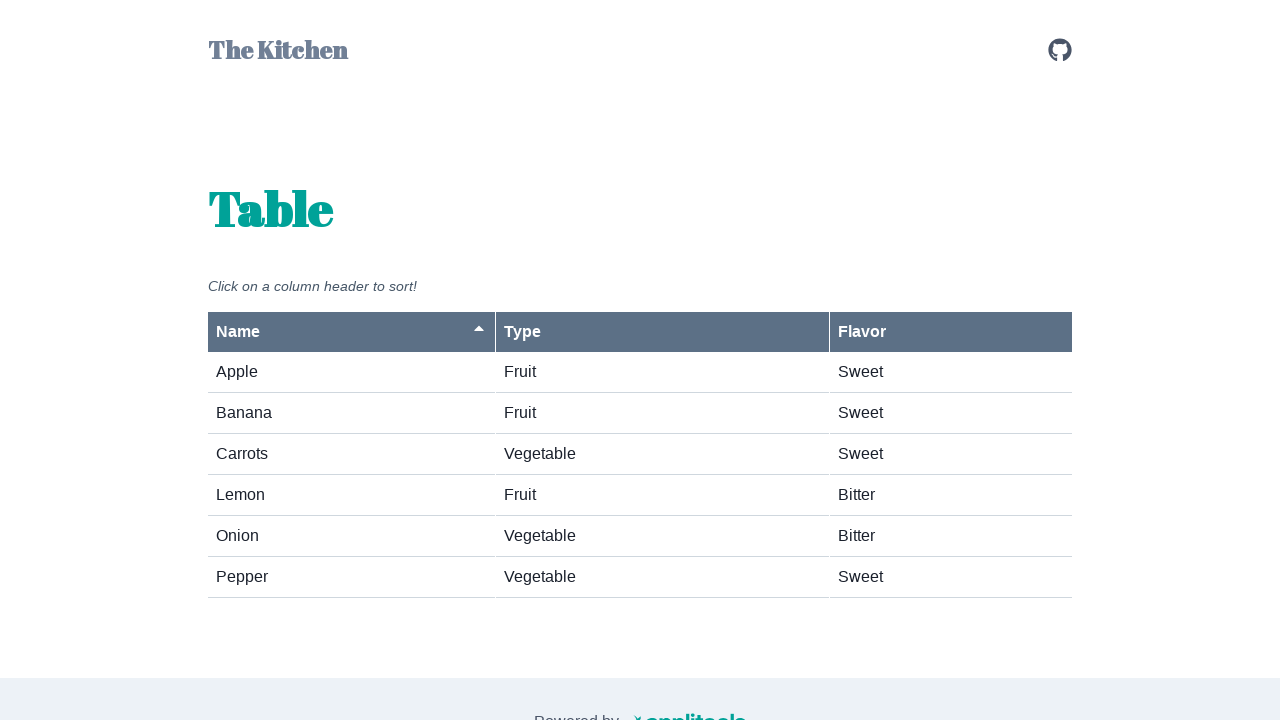